Tests various types of JavaScript alerts including simple alerts, prompt alerts with text input, and confirmation alerts

Starting URL: https://demoqa.com/alerts

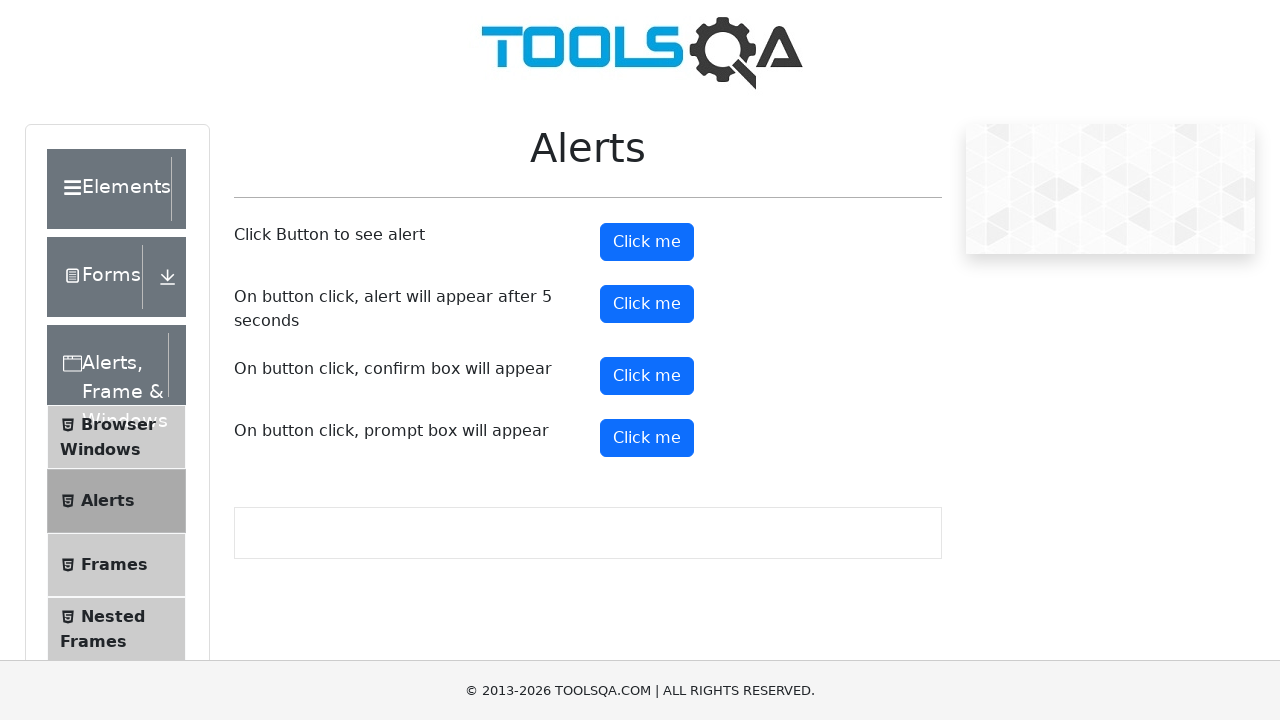

Clicked alert button to trigger simple alert at (647, 242) on #alertButton
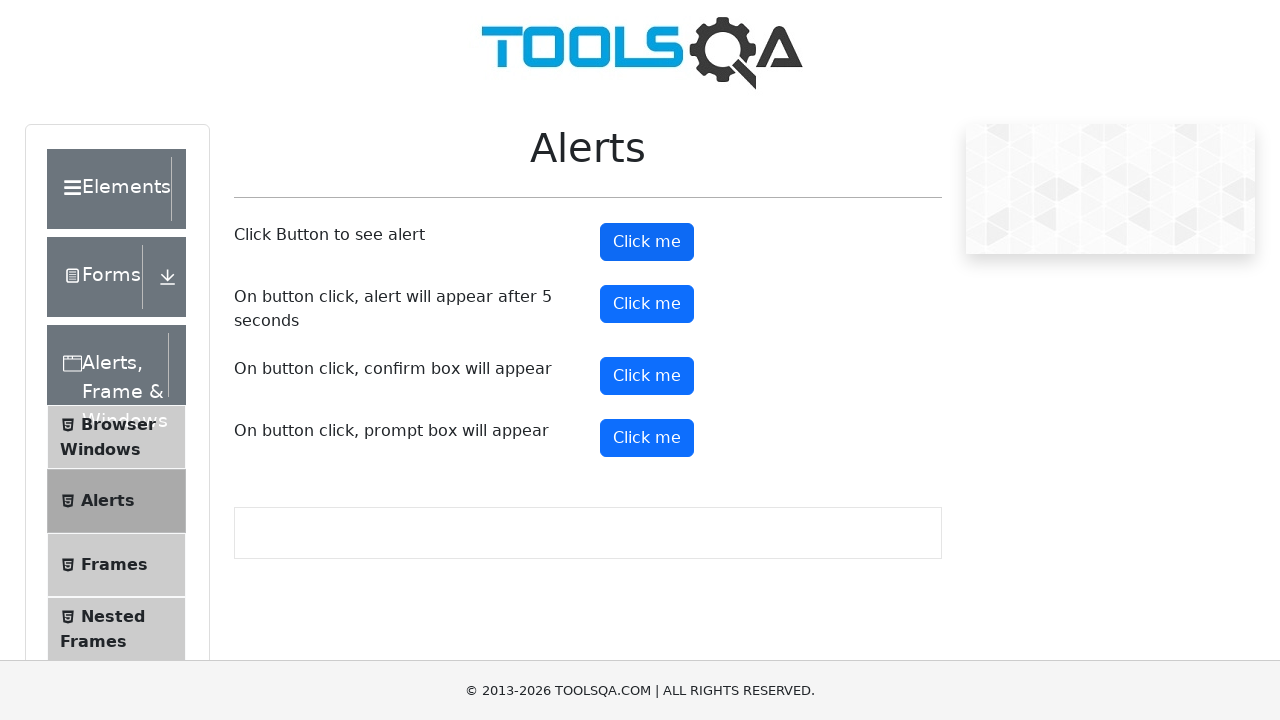

Set up handler for simple alert and accepted it
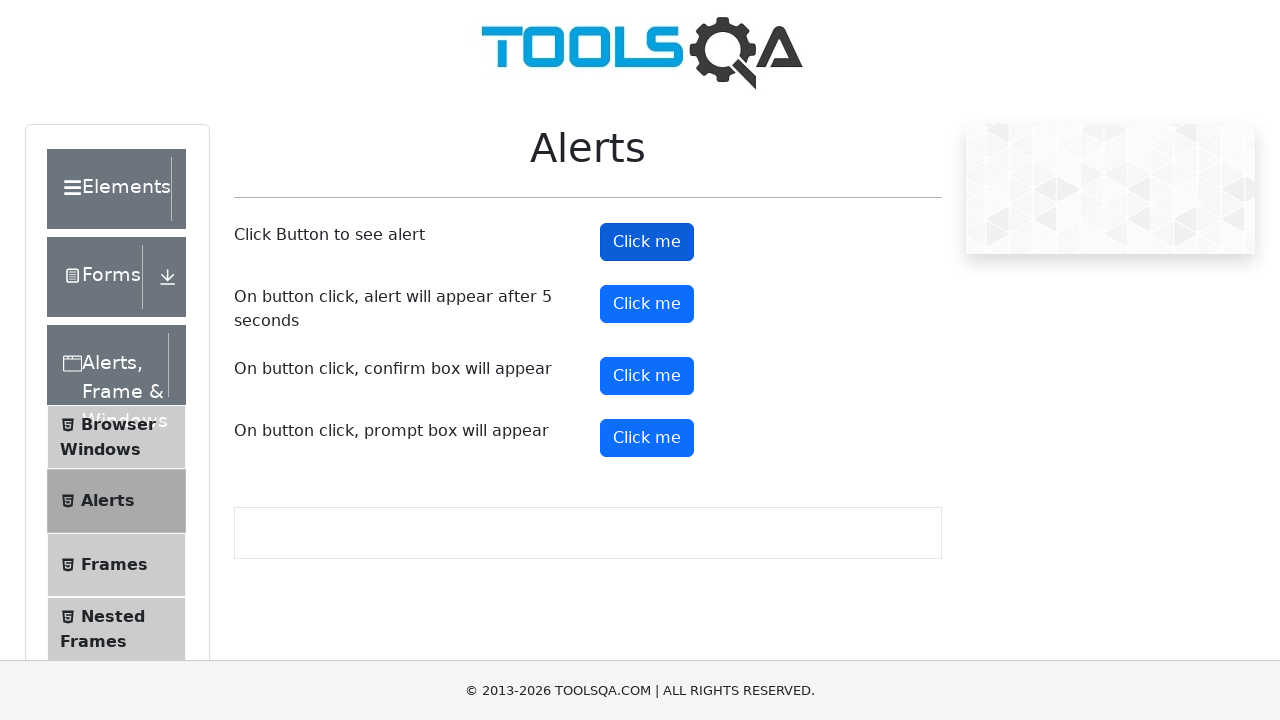

Clicked prompt button using JavaScript executor to trigger prompt alert
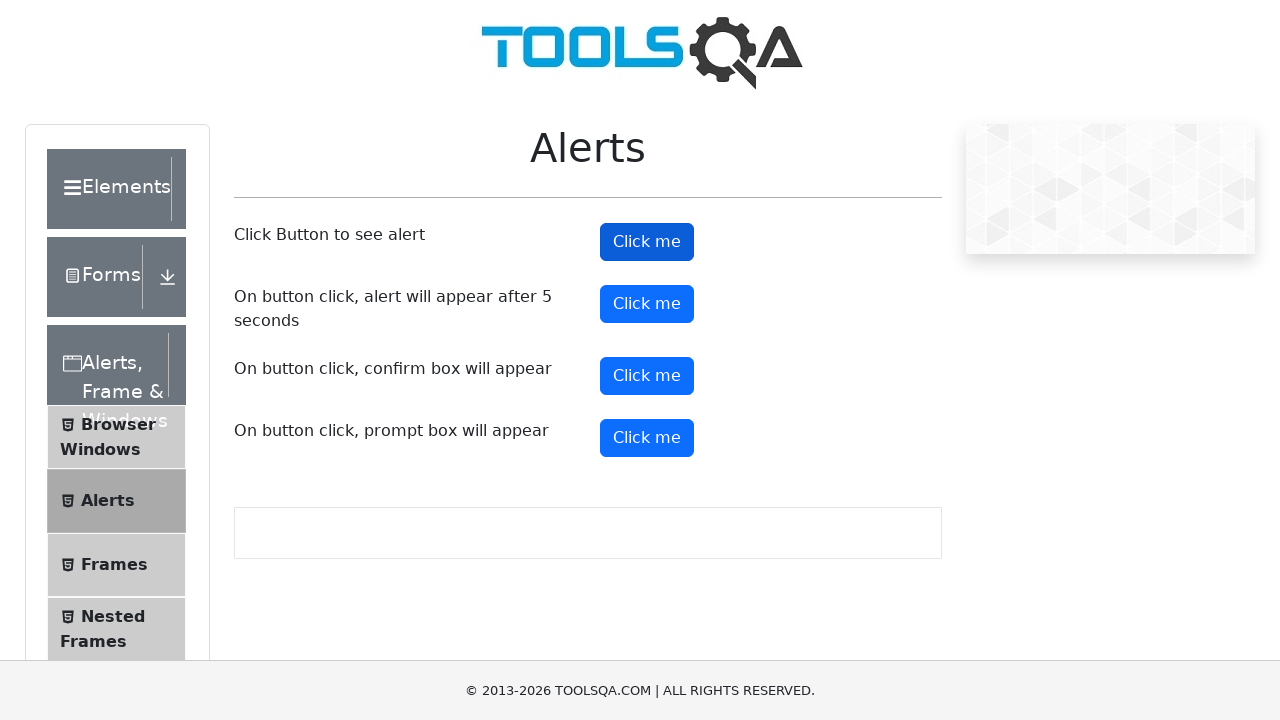

Set up handler for prompt alert and accepted with text input 'Ram'
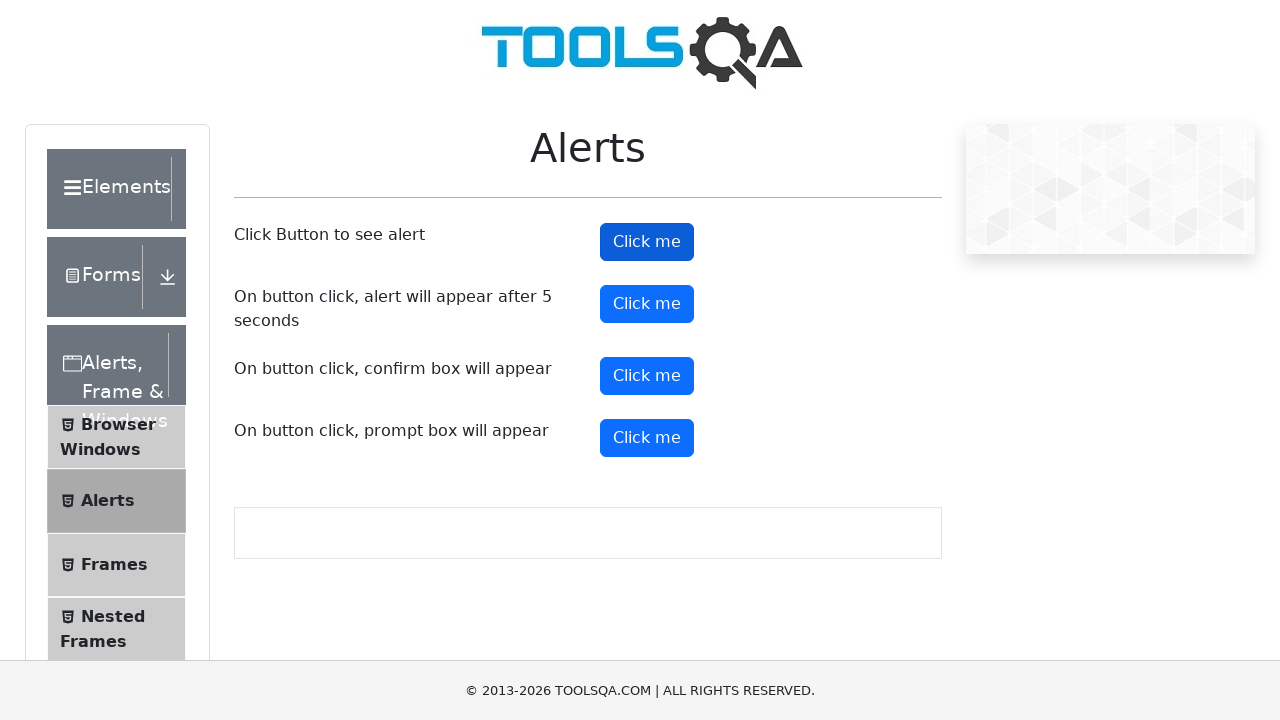

Clicked confirmation button to trigger confirmation alert at (647, 376) on #confirmButton
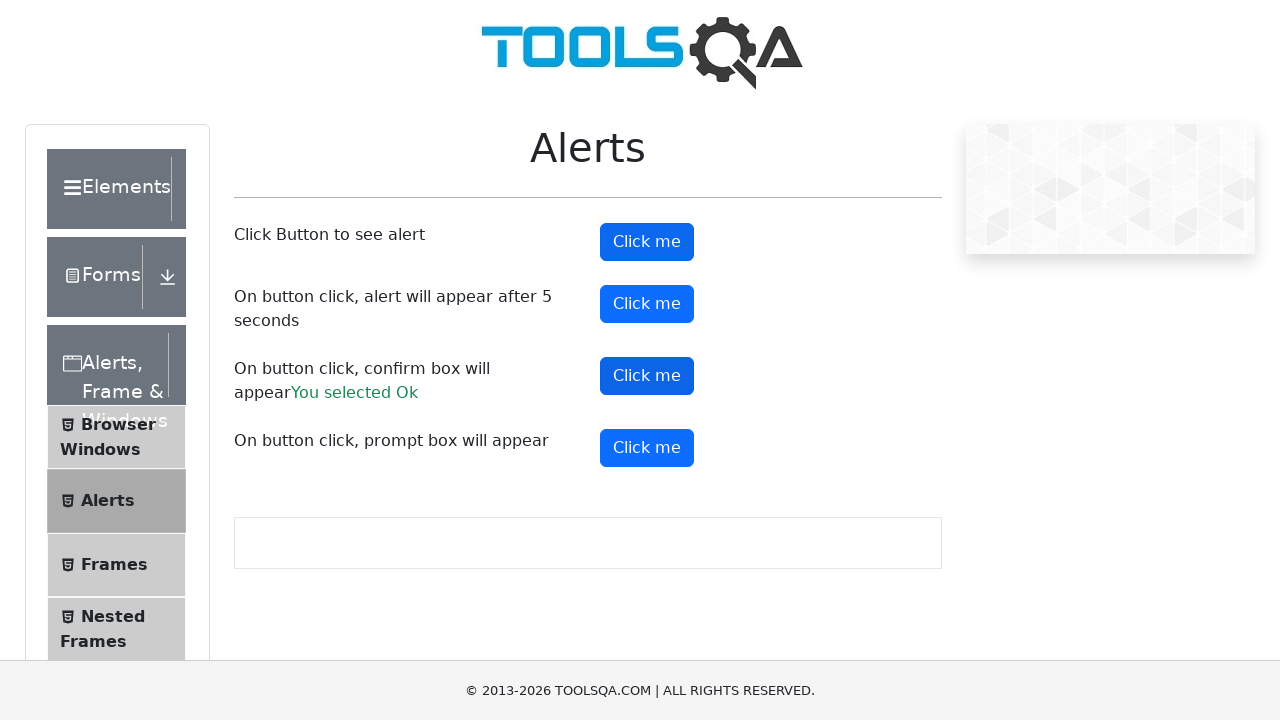

Set up handler for confirmation alert and accepted it
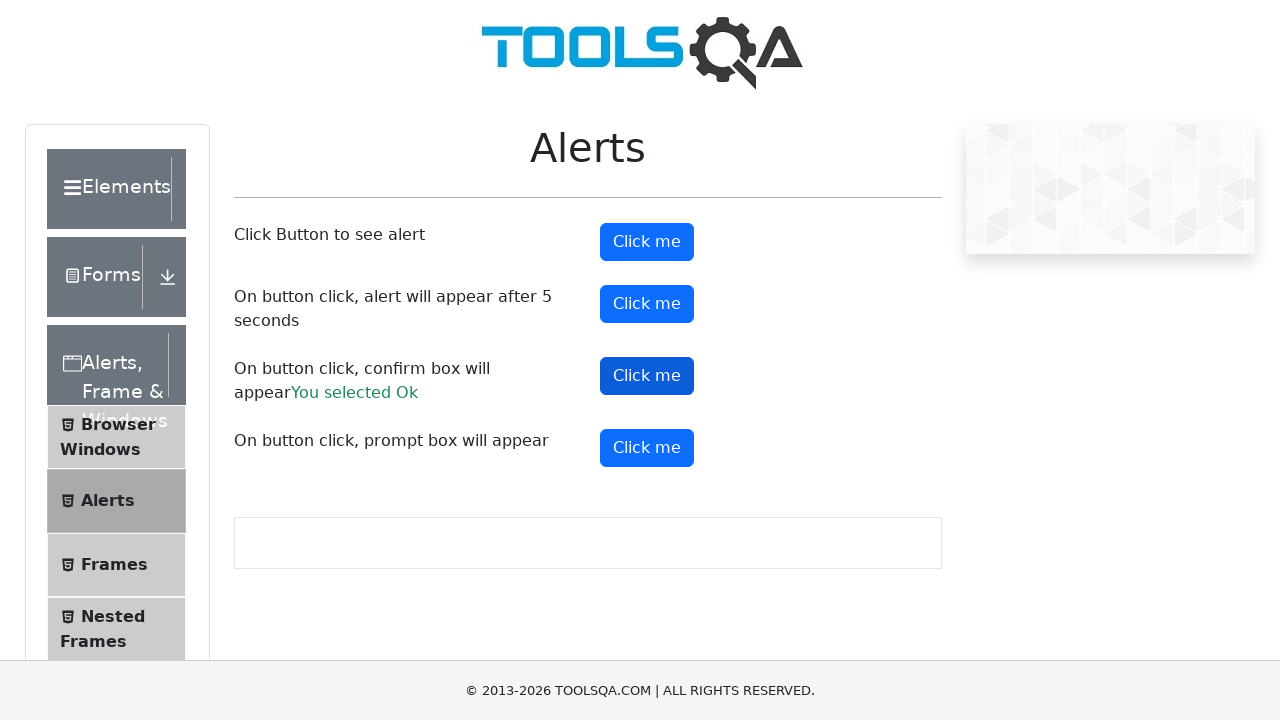

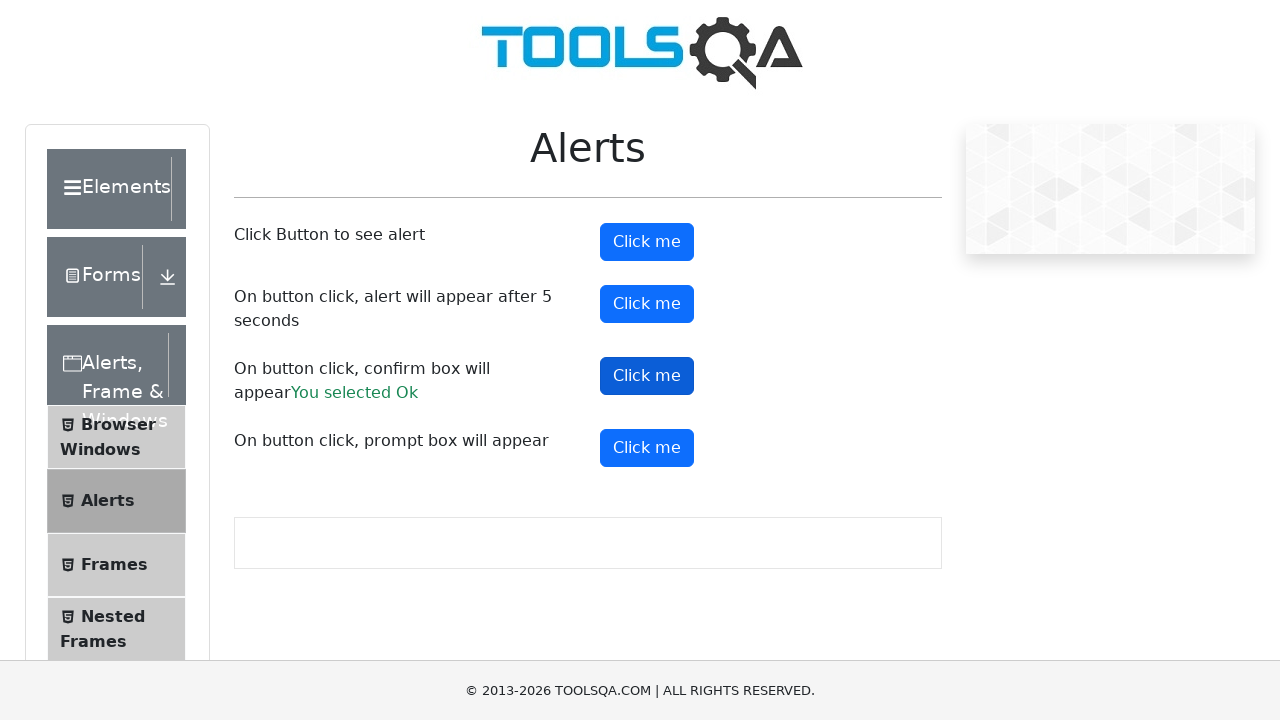